Tests keyboard actions on a text comparison tool by filling text, selecting all with Ctrl+A, copying with Ctrl+C, tabbing to next field, and pasting with Ctrl+V

Starting URL: https://gotranscript.com/text-compare

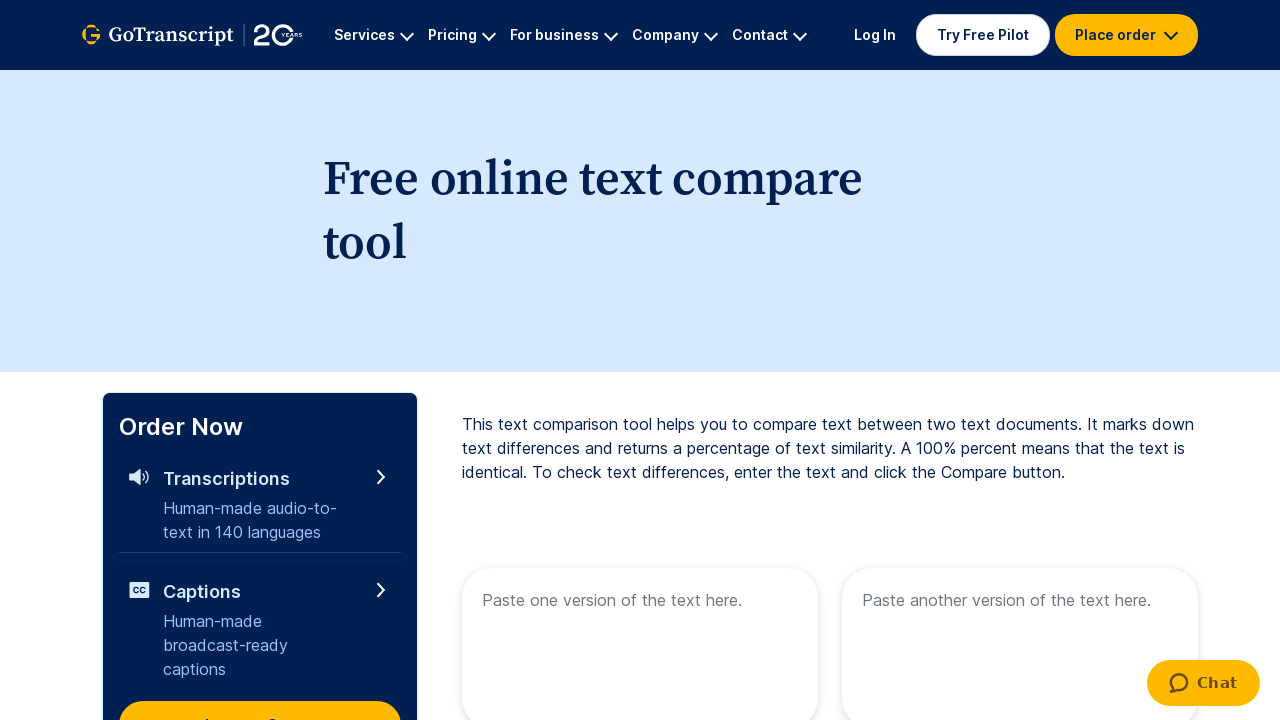

Filled first text area with 'Welcome to automation!!' on [name="text1"]
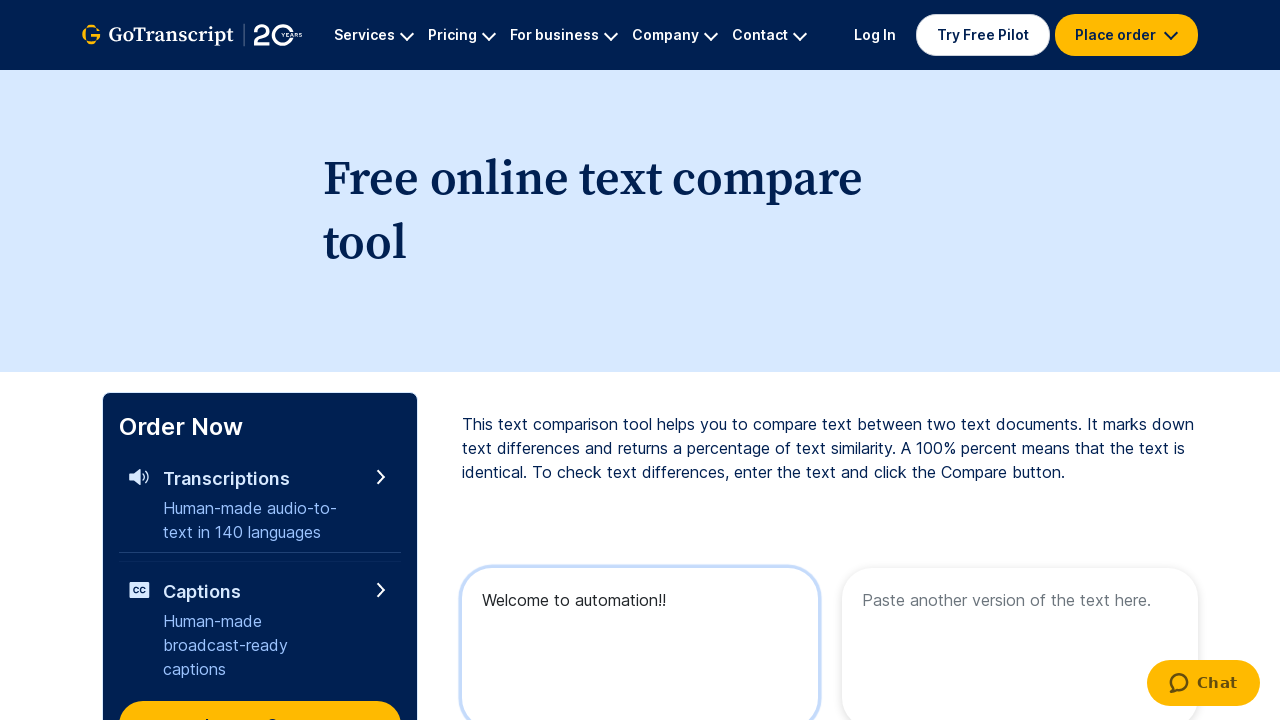

Selected all text in first field using Ctrl+A
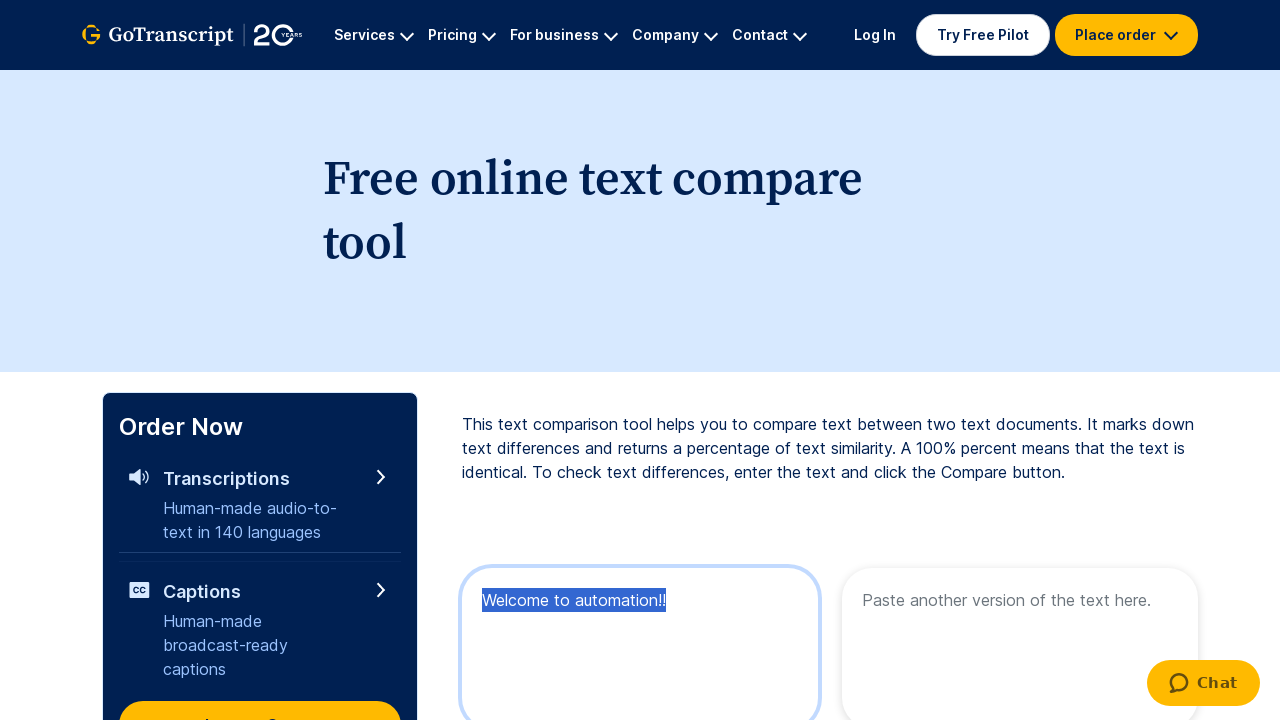

Copied selected text using Ctrl+C
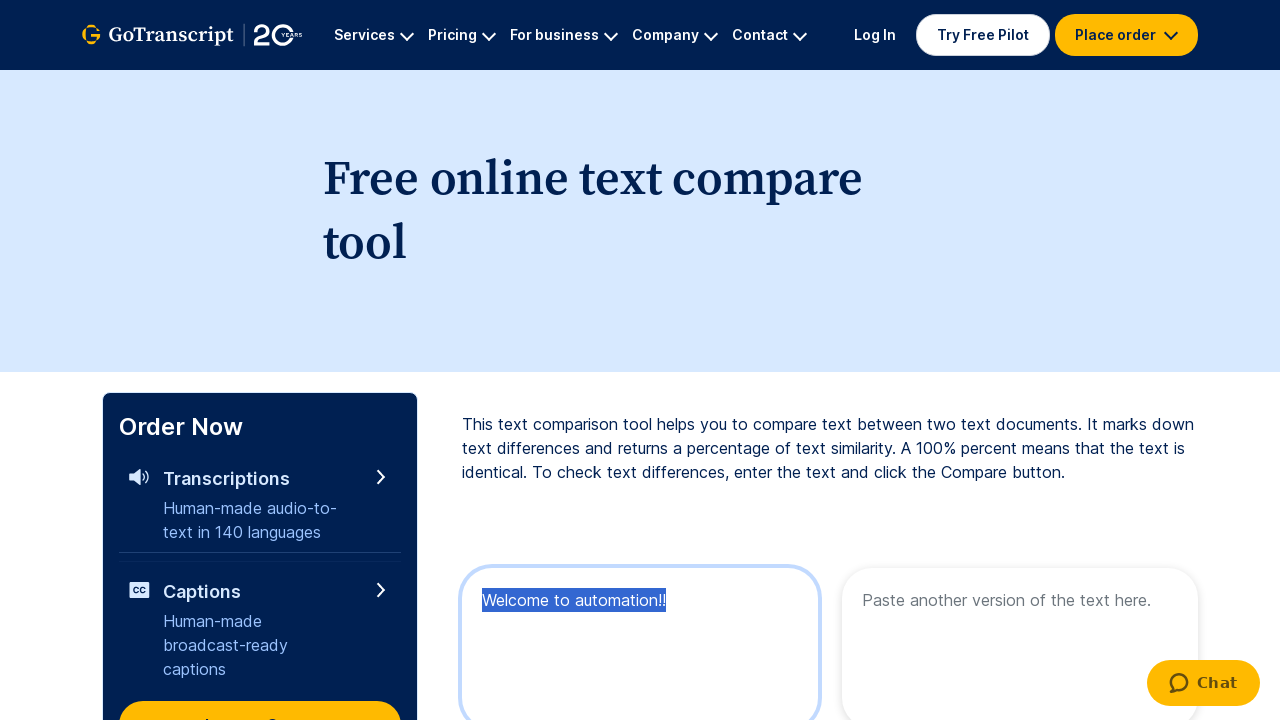

Pressed Tab key down to navigate to next field
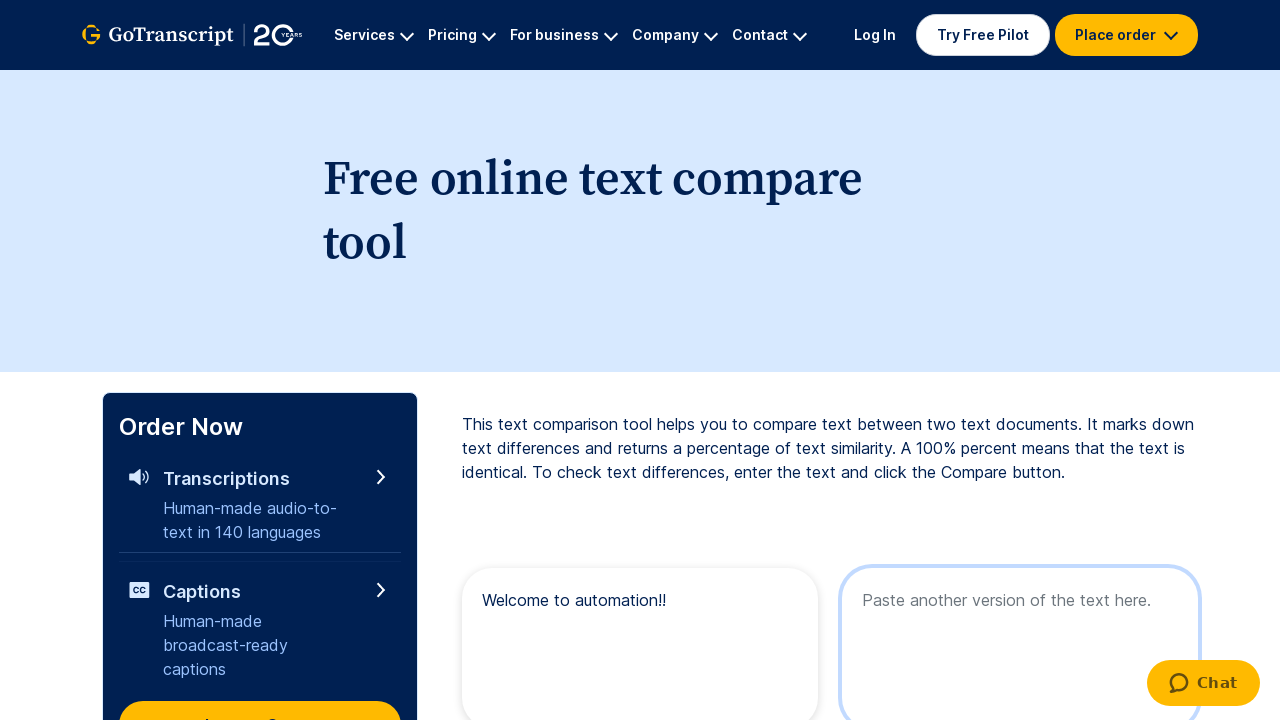

Released Tab key
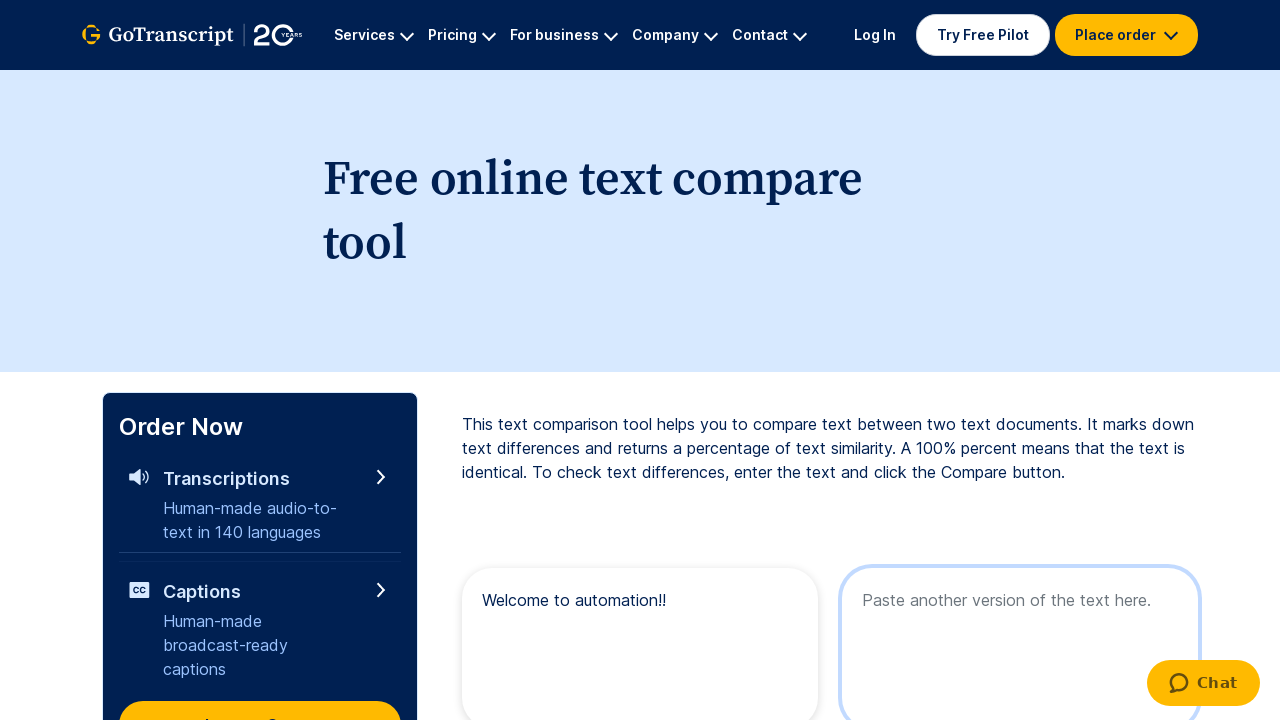

Pasted copied text into second field using Ctrl+V
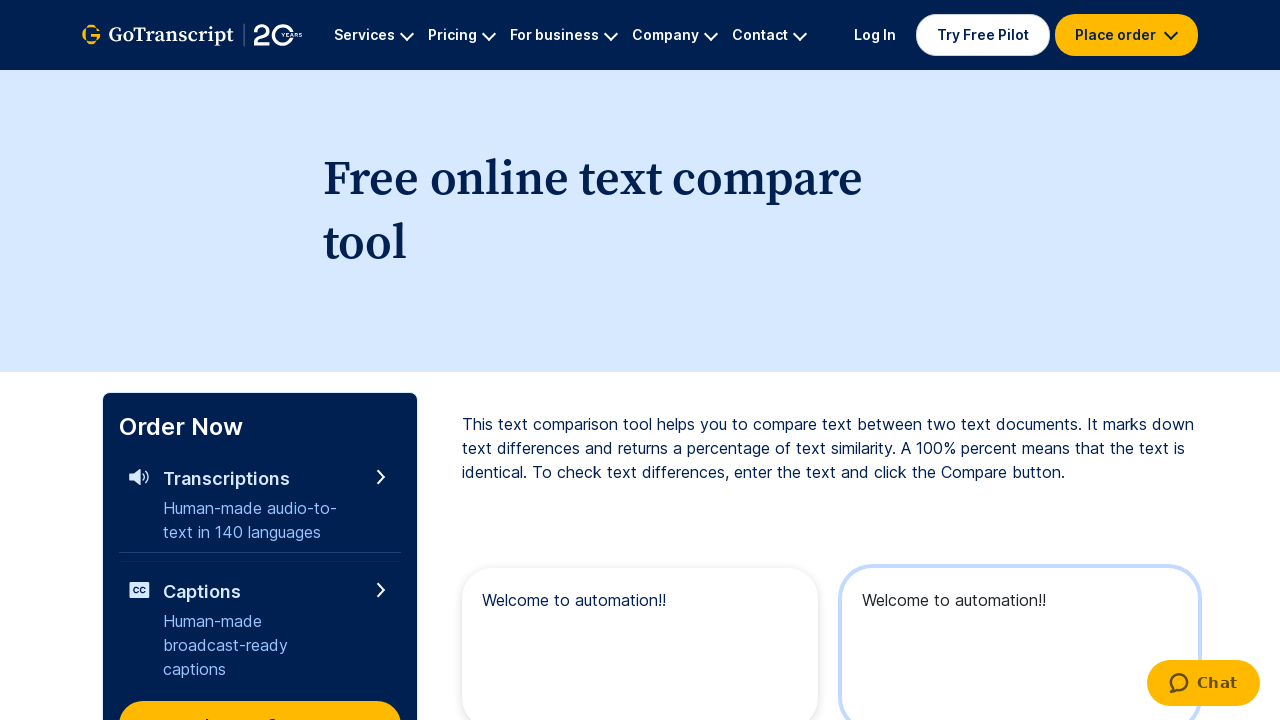

Waited 2 seconds for paste action to complete
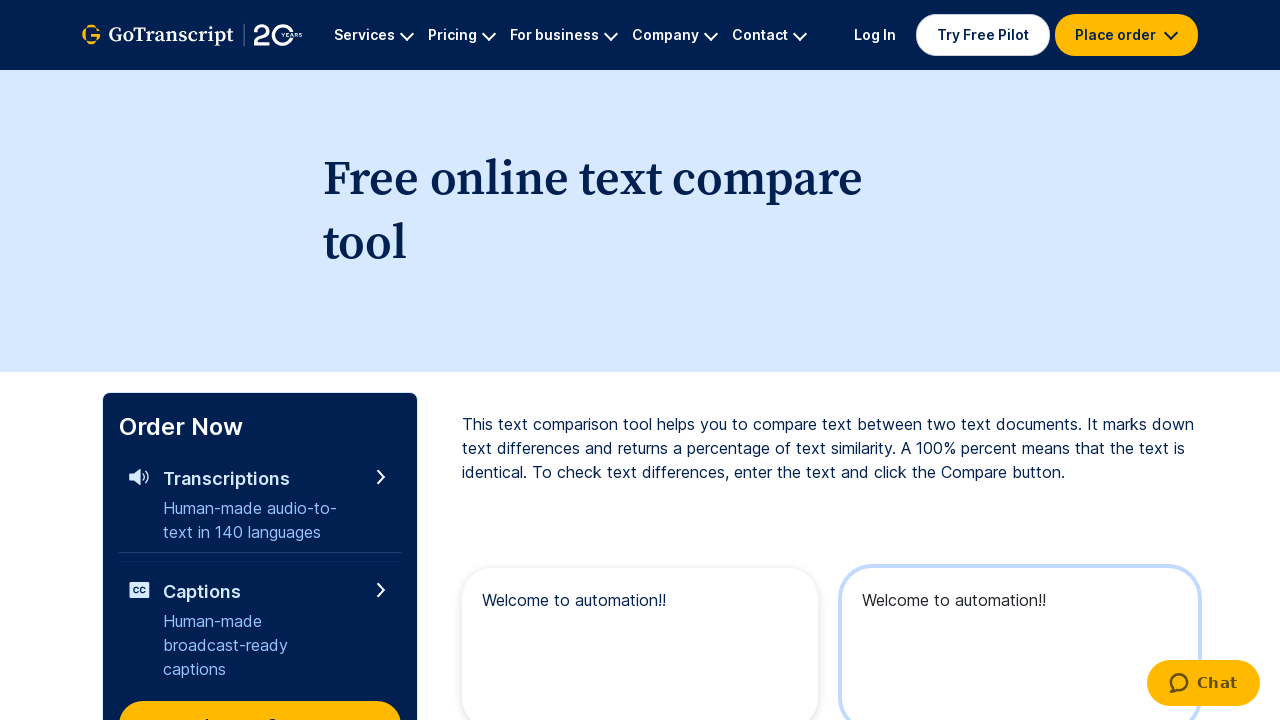

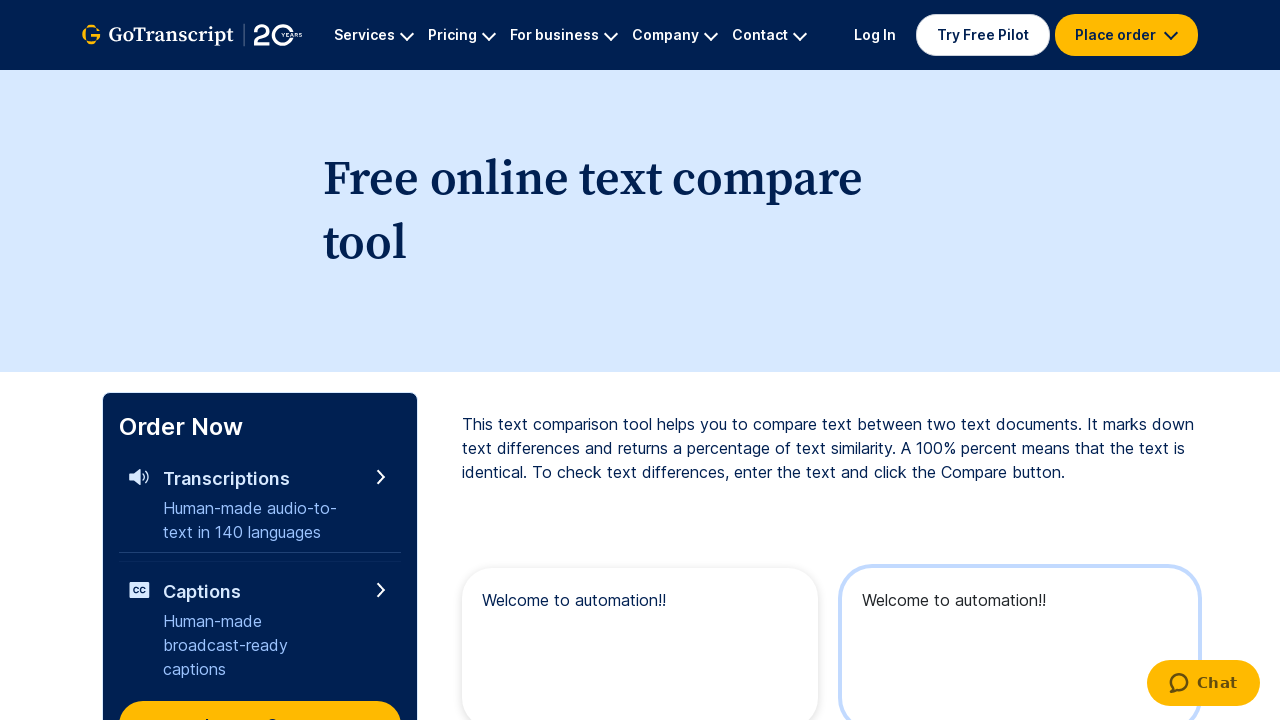